Tests filtering to display only active (non-completed) items

Starting URL: https://demo.playwright.dev/todomvc

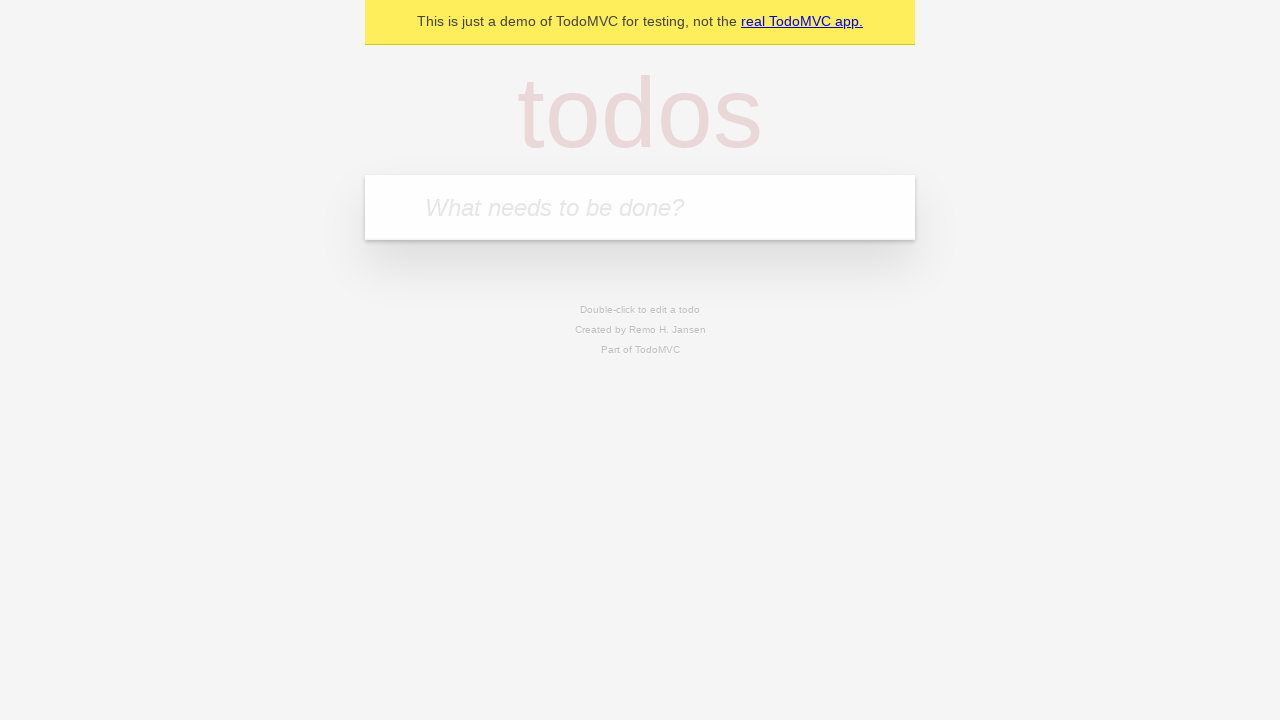

Filled new todo input with 'buy some cheese' on .new-todo
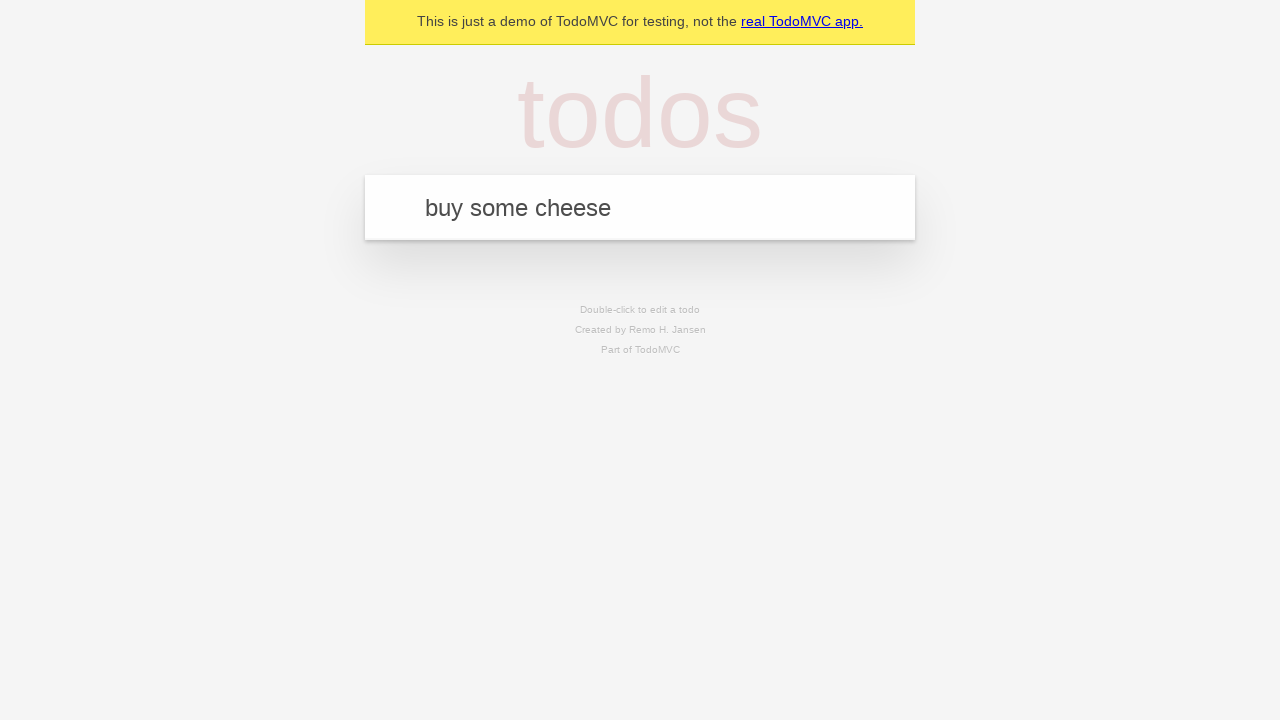

Pressed Enter to add first todo item on .new-todo
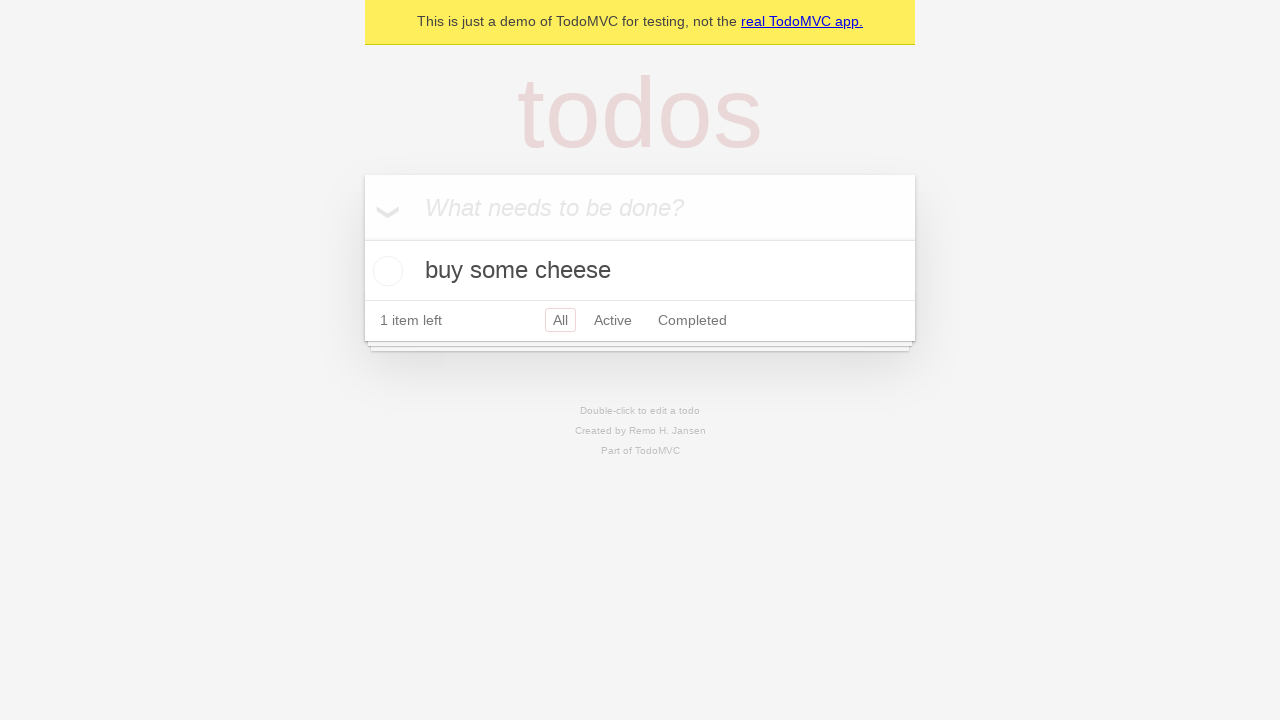

Filled new todo input with 'feed the cat' on .new-todo
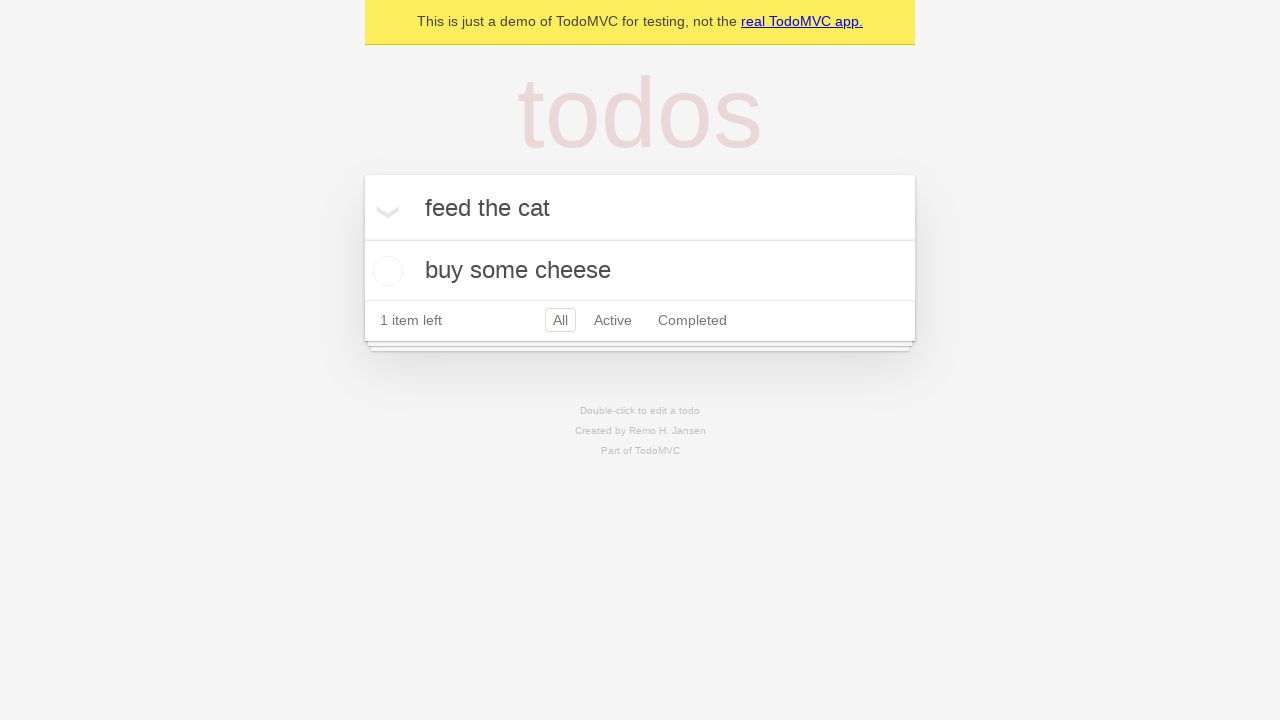

Pressed Enter to add second todo item on .new-todo
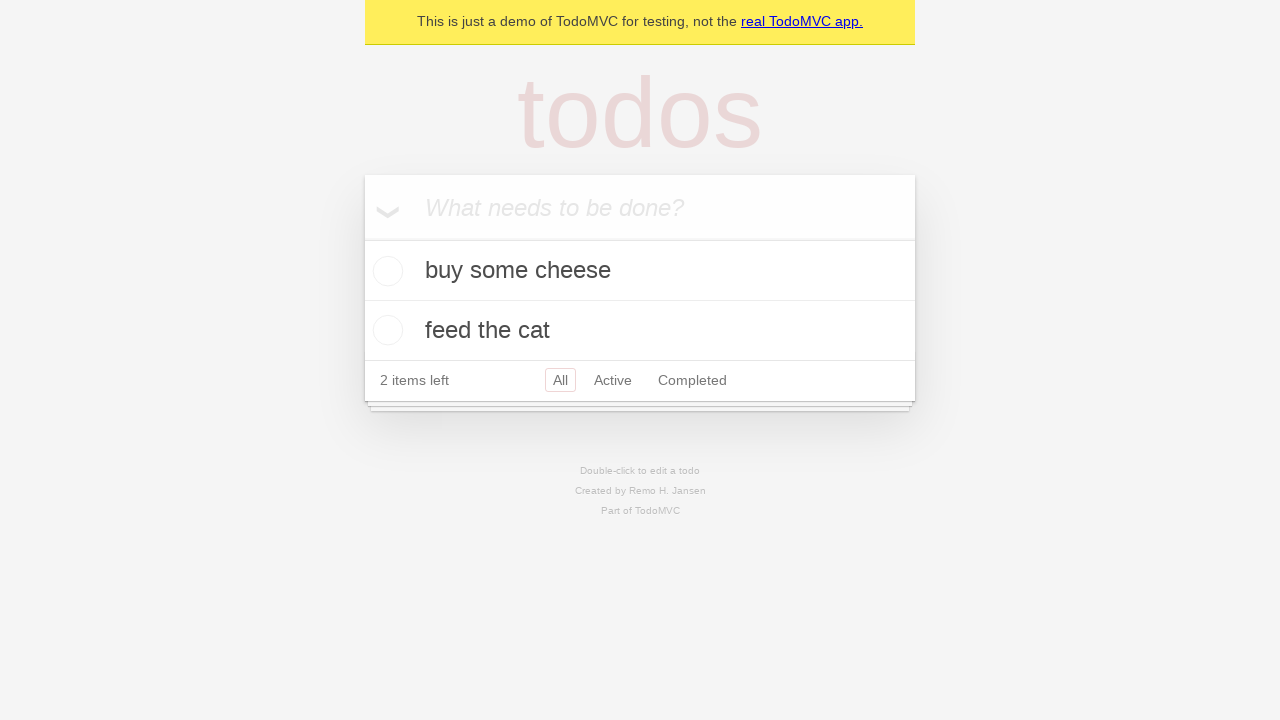

Filled new todo input with 'book a doctors appointment' on .new-todo
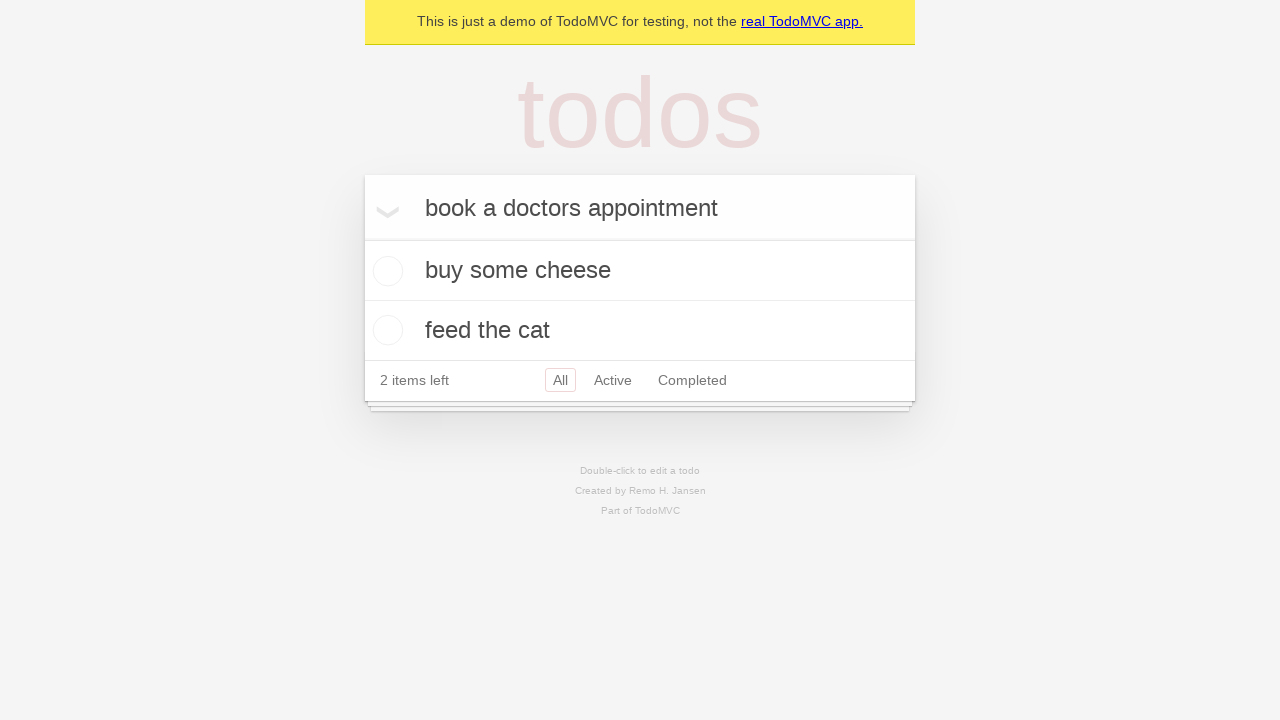

Pressed Enter to add third todo item on .new-todo
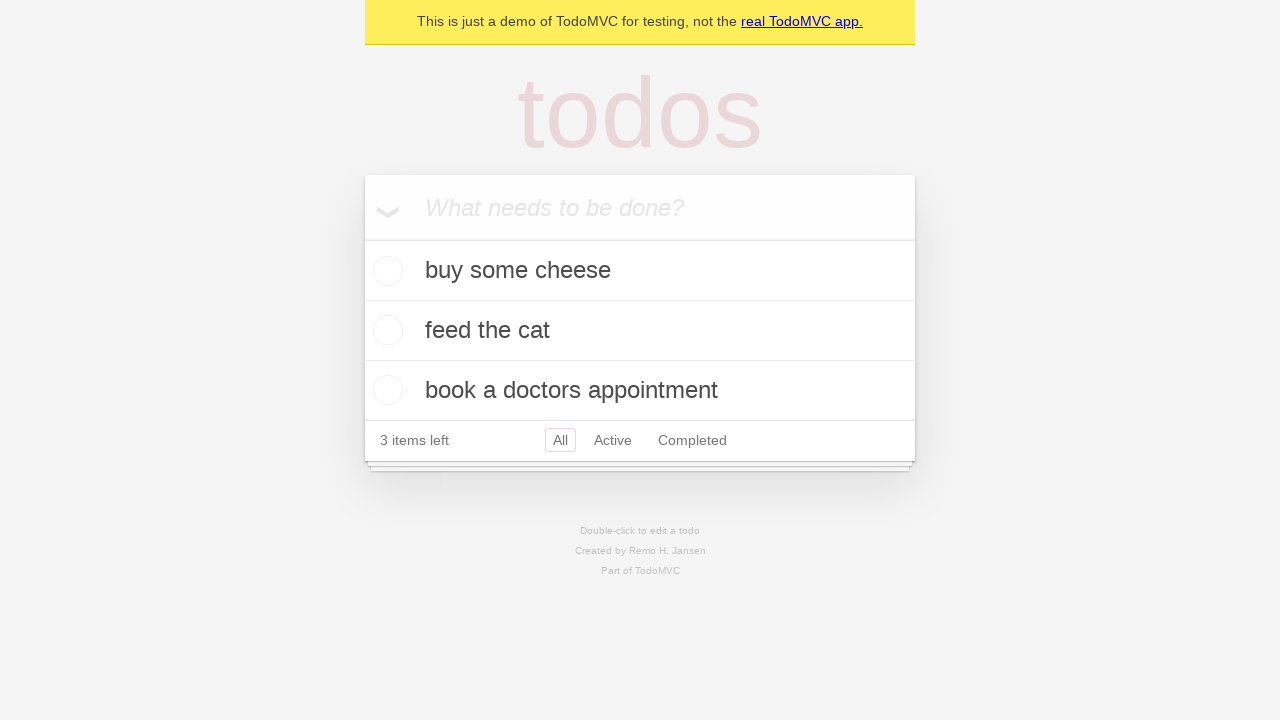

Waited for all three todo items to be loaded
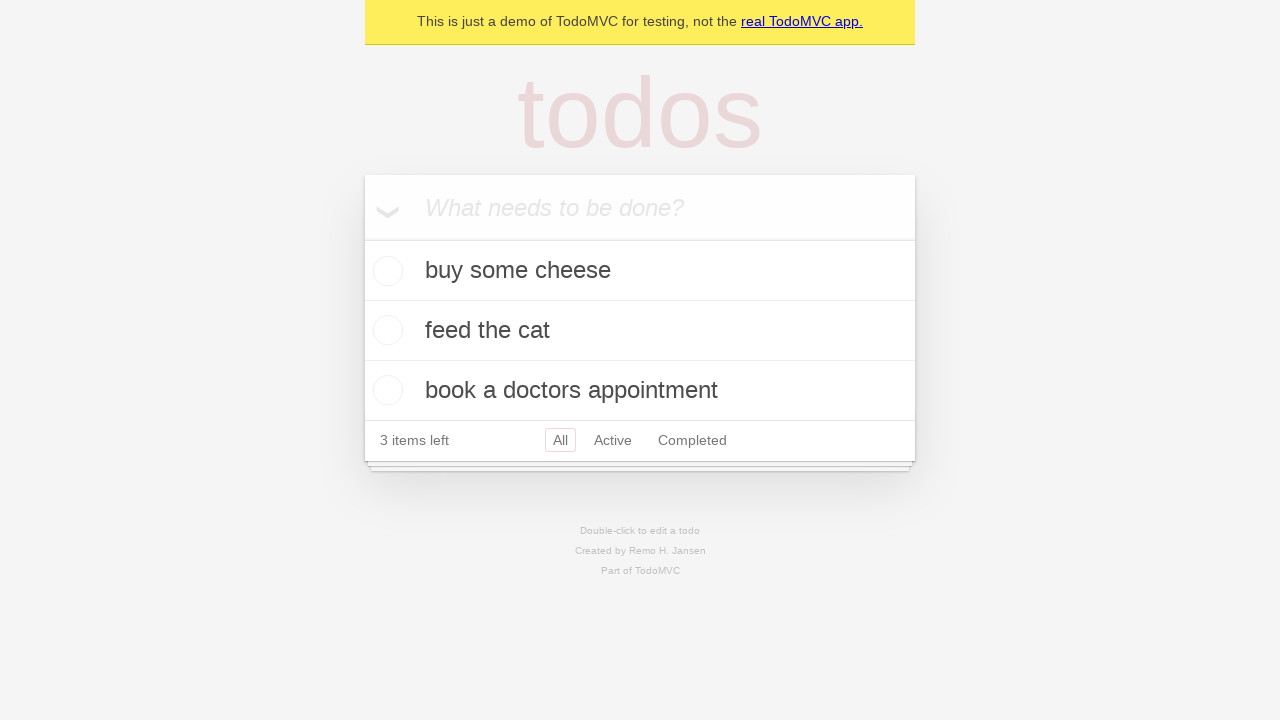

Checked the second todo item as completed at (385, 330) on .todo-list li .toggle >> nth=1
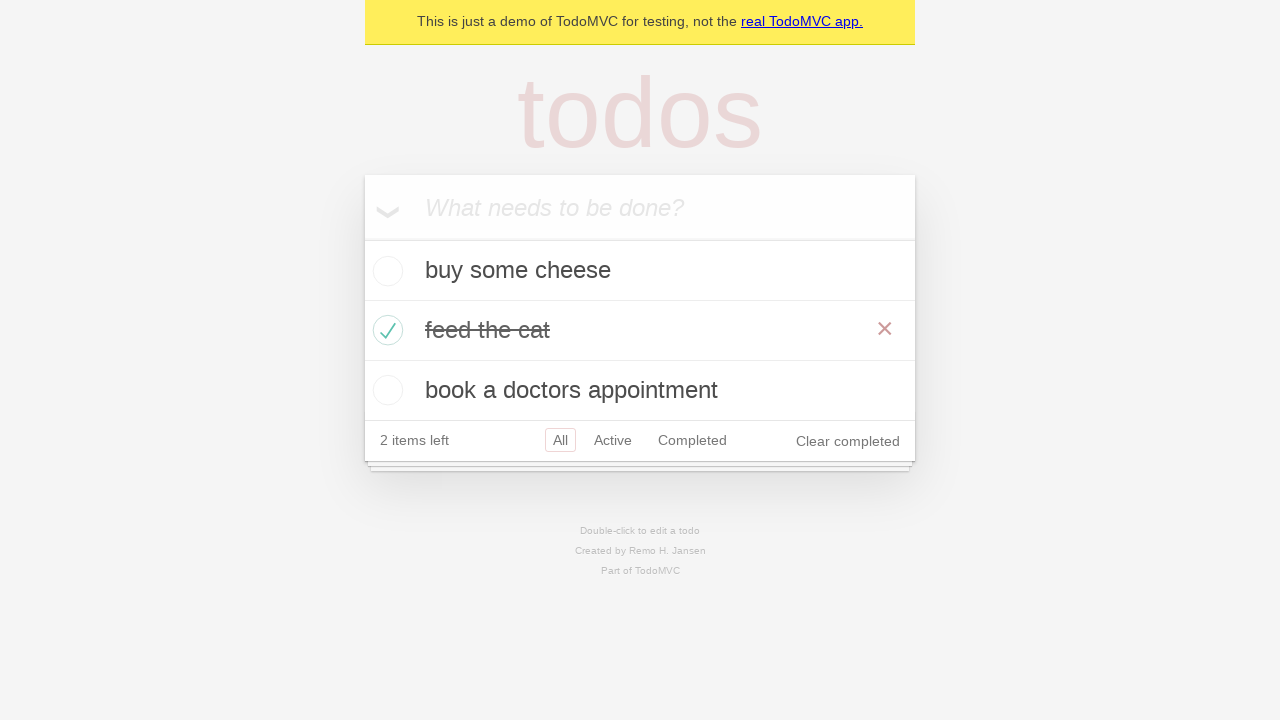

Clicked Active filter to display only non-completed items at (613, 440) on .filters >> text=Active
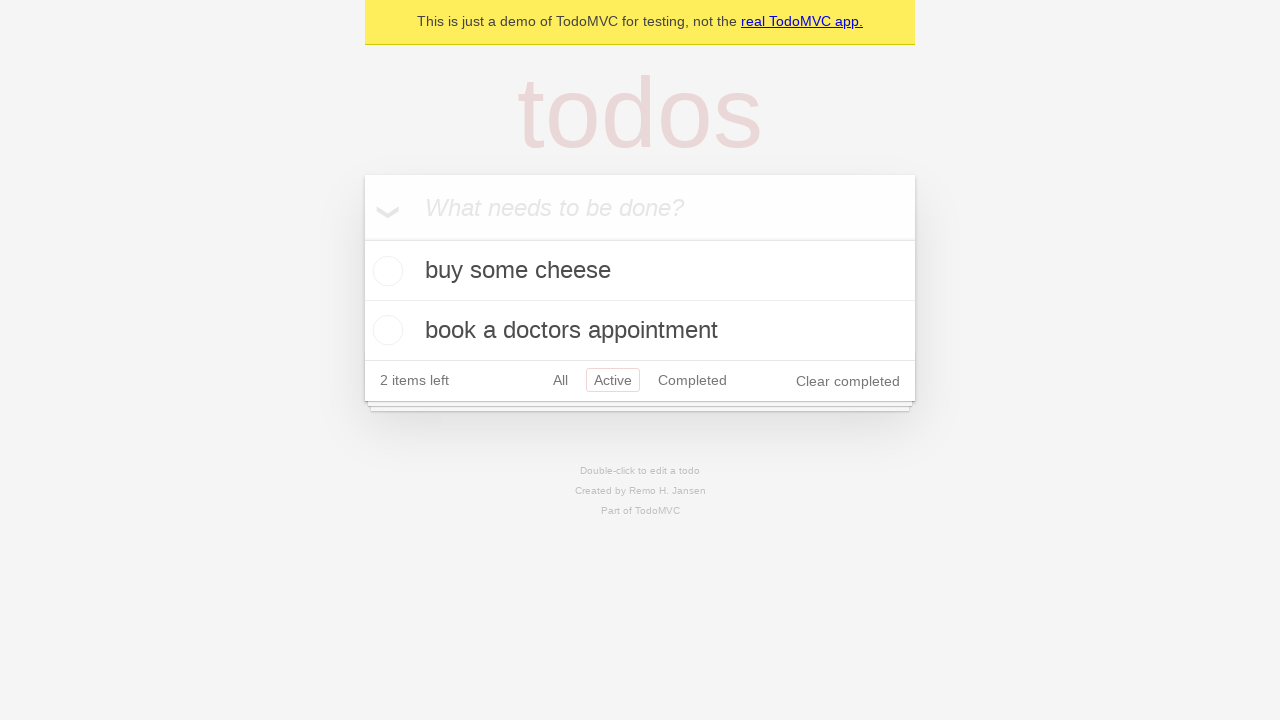

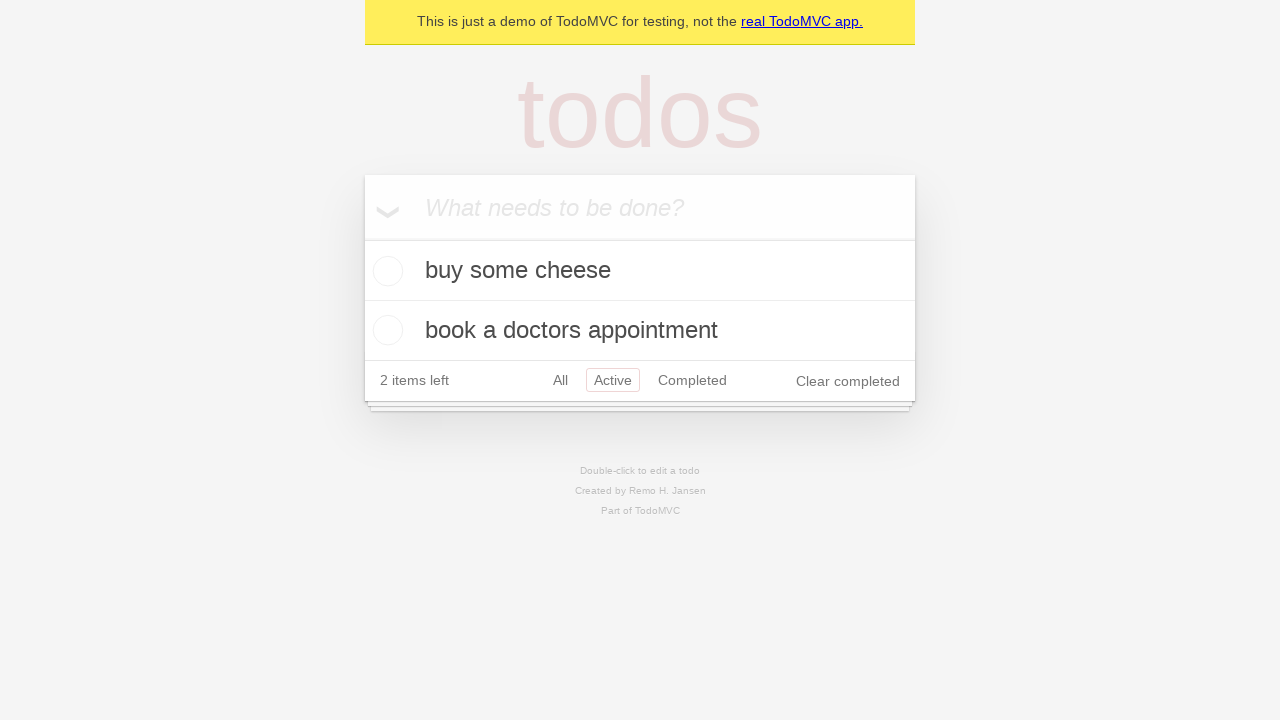